Tests dynamic loading functionality by clicking a start button and waiting for "Hello World!" text to appear with adequate timeout

Starting URL: https://automationfc.github.io/dynamic-loading/

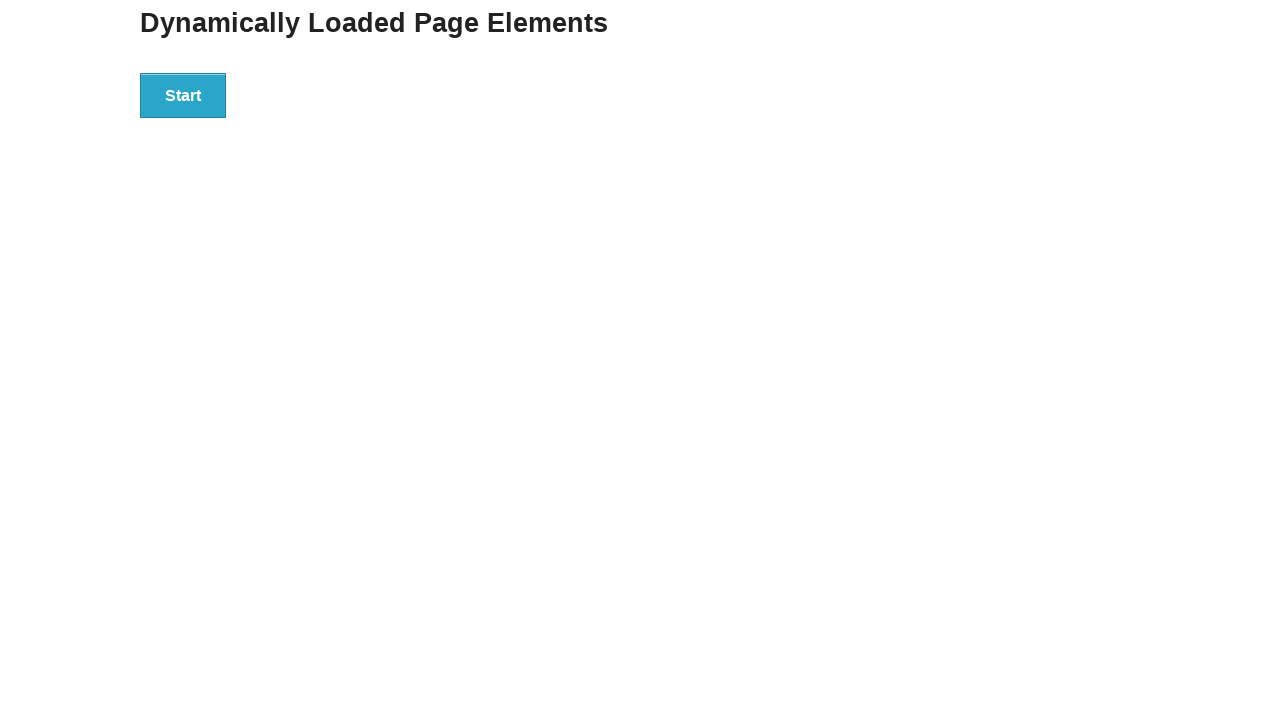

Clicked the start button to initiate dynamic loading at (183, 95) on div#start>button
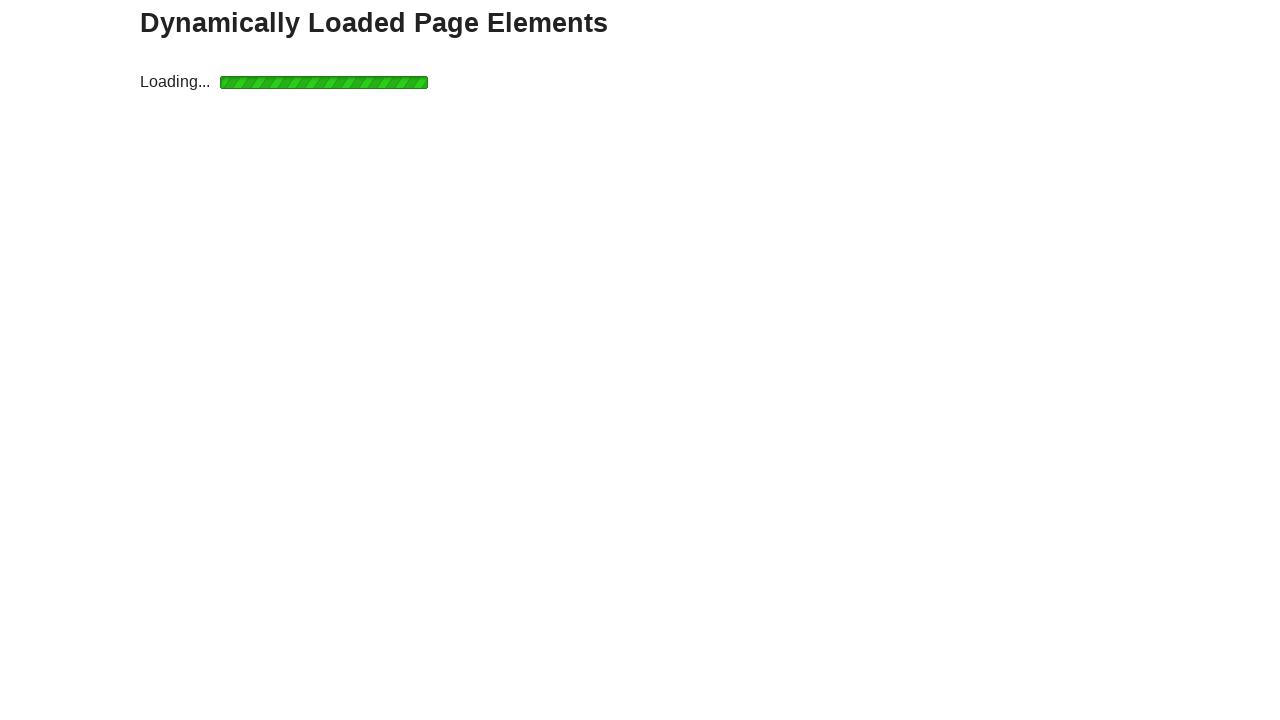

Waited for 'Hello World!' text to appear (10 second timeout)
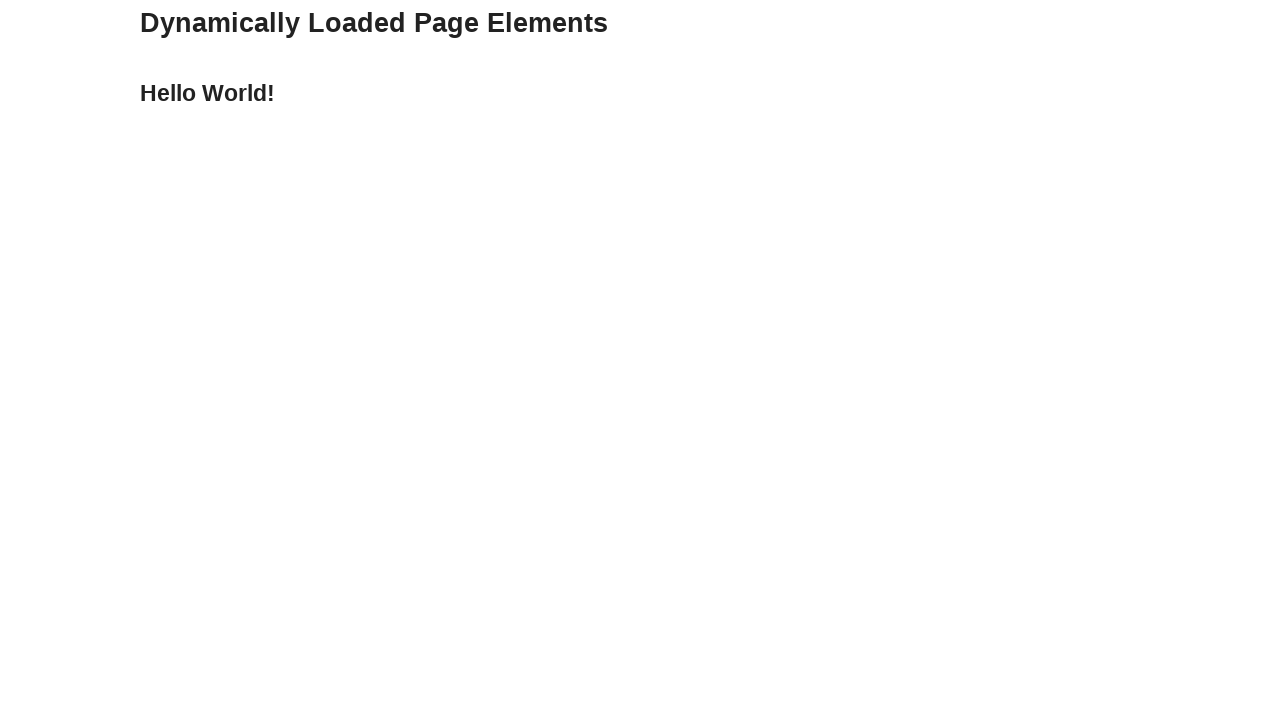

Verified that the text content is 'Hello World!'
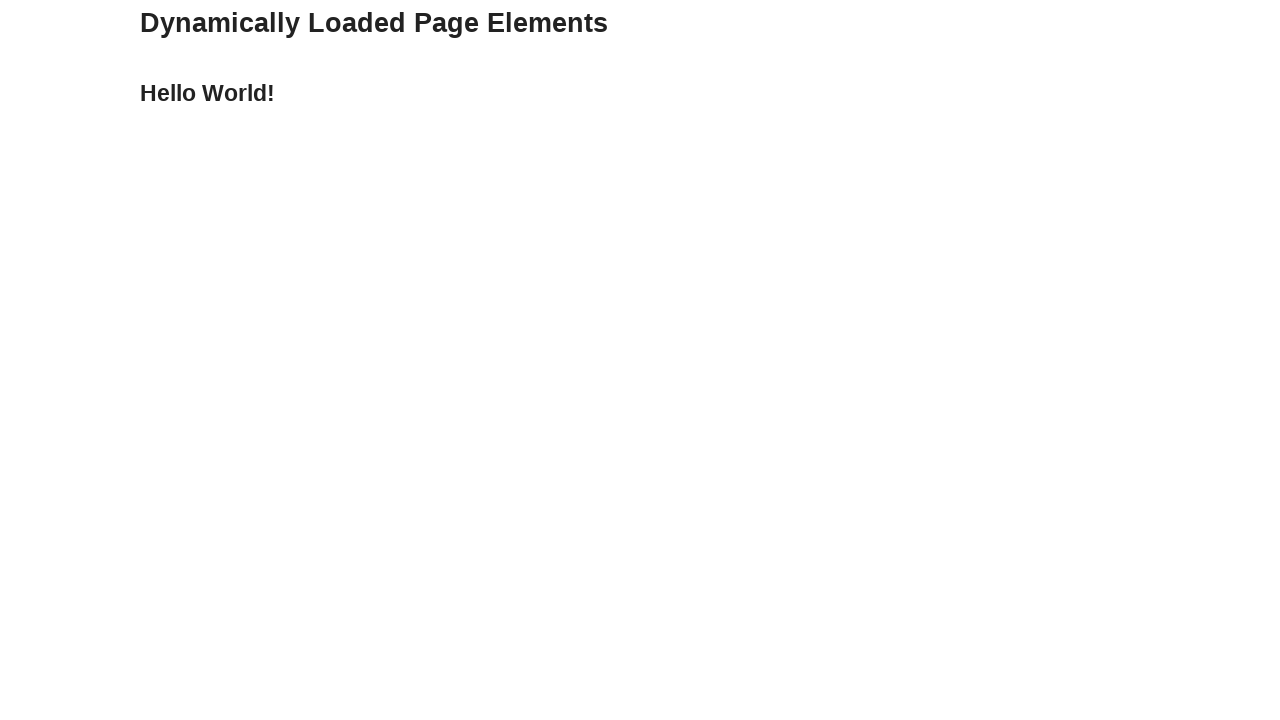

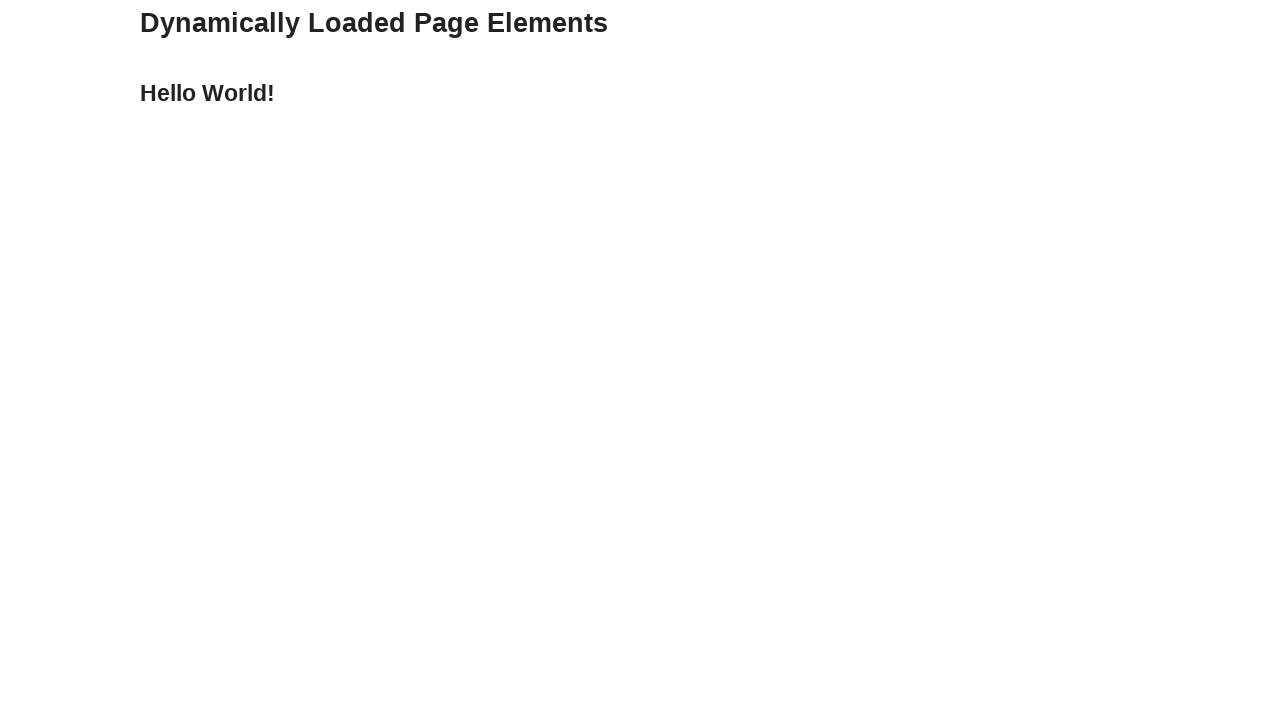